Tests the search functionality on python.org by searching for "pycon" and verifying that search results are displayed.

Starting URL: https://www.python.org

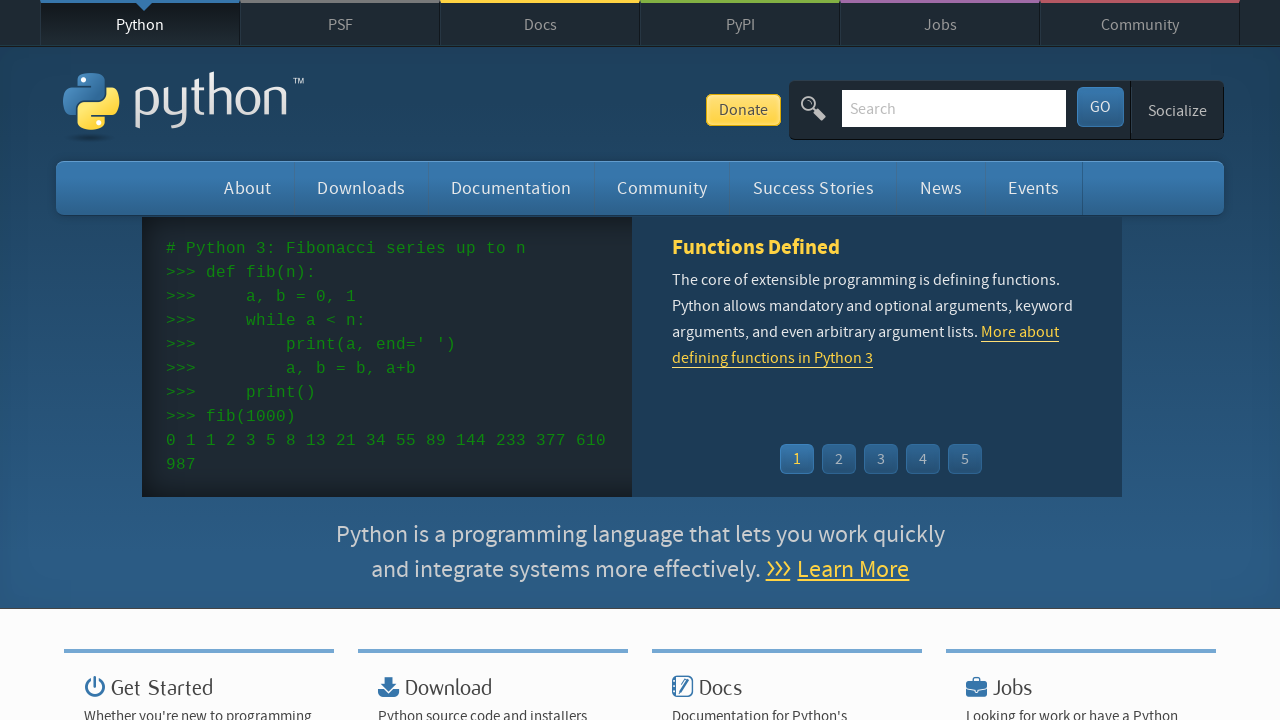

Verified page title contains 'Python'
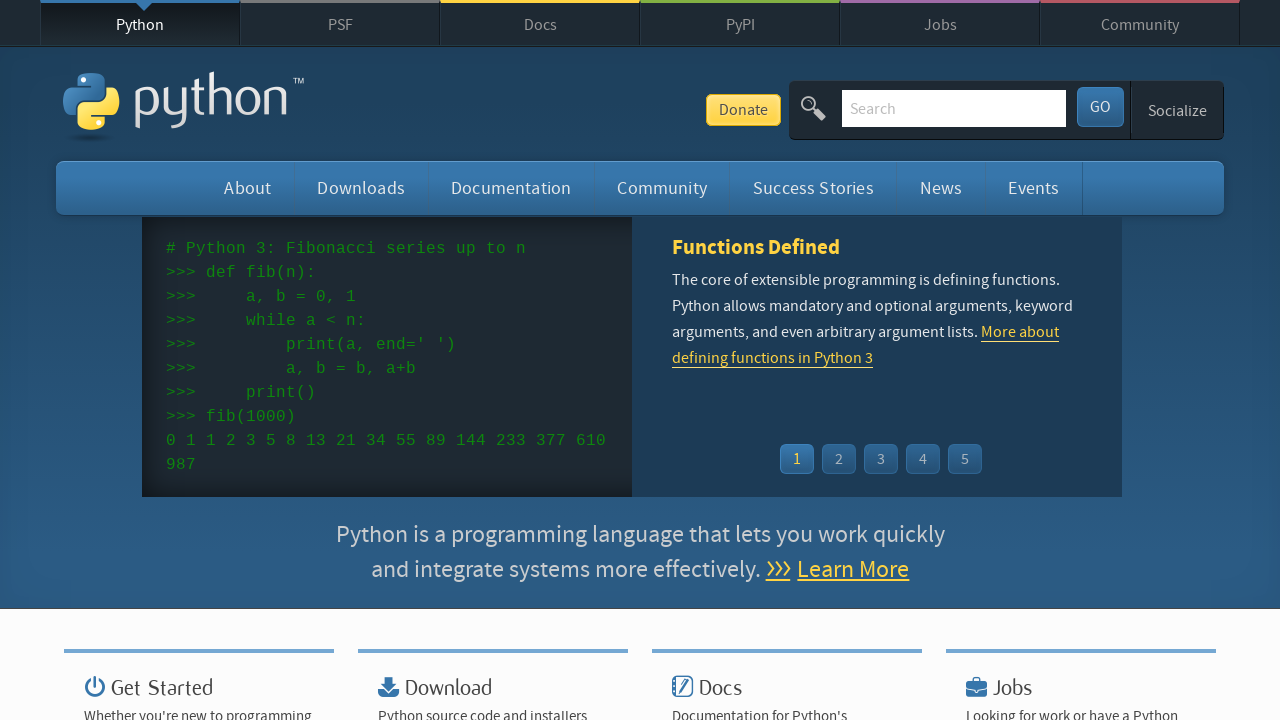

Filled search box with 'pycon' on input[name='q']
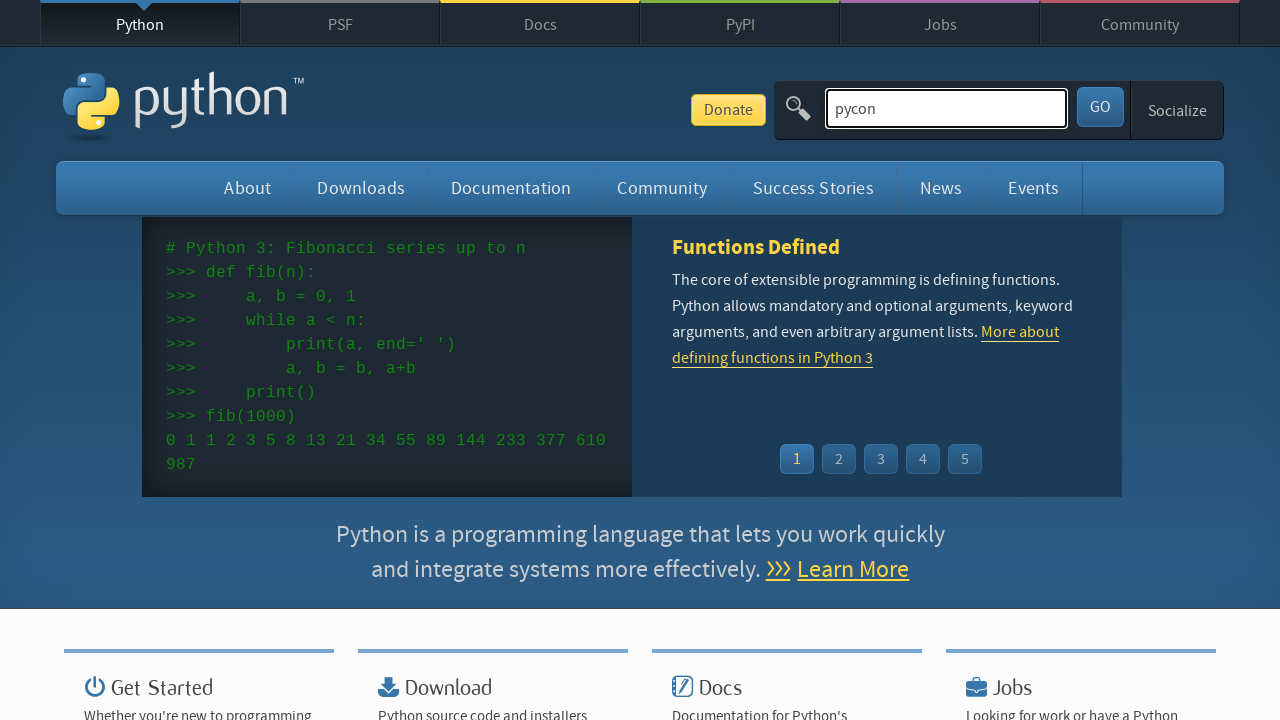

Clicked search submit button at (1100, 107) on button[type='submit']
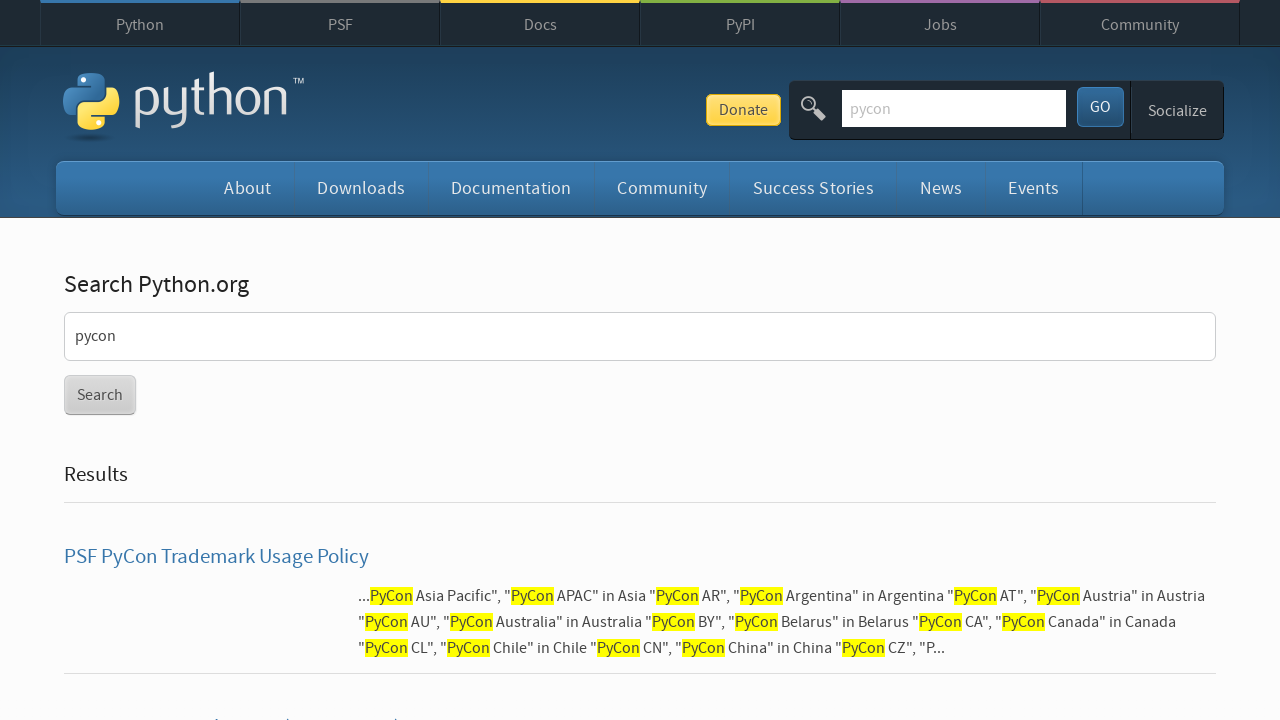

Search results loaded and displayed
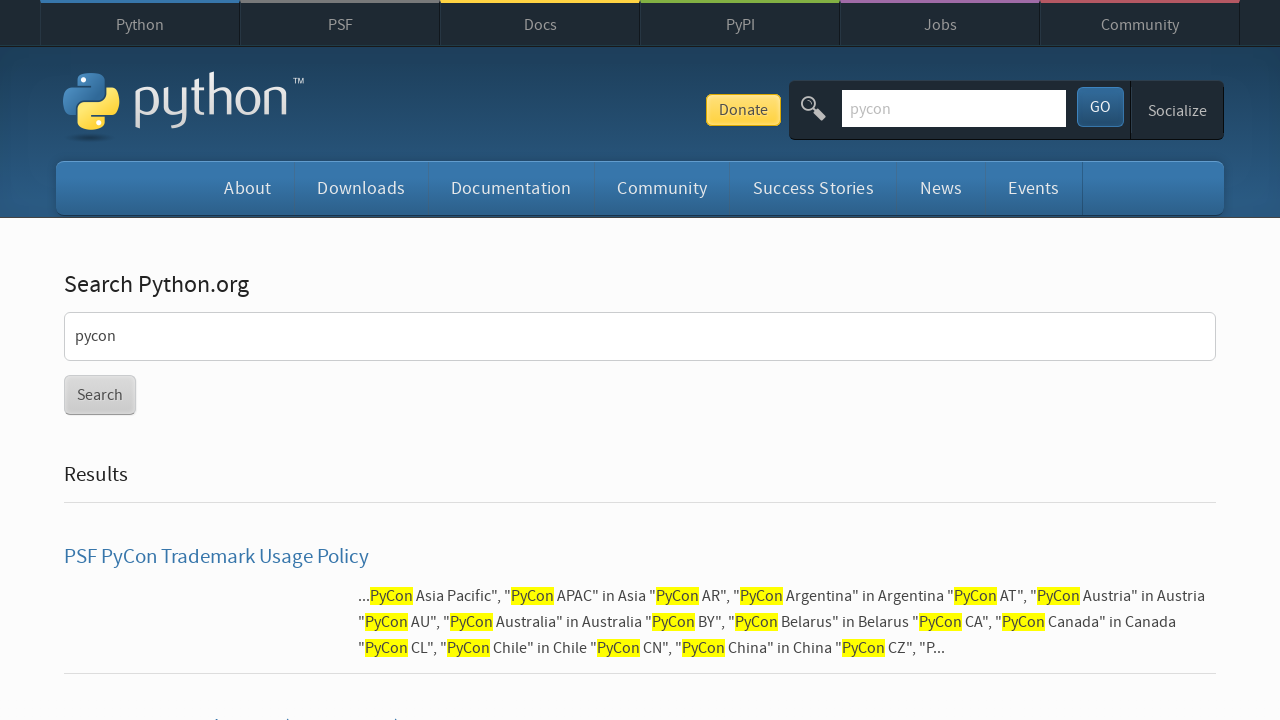

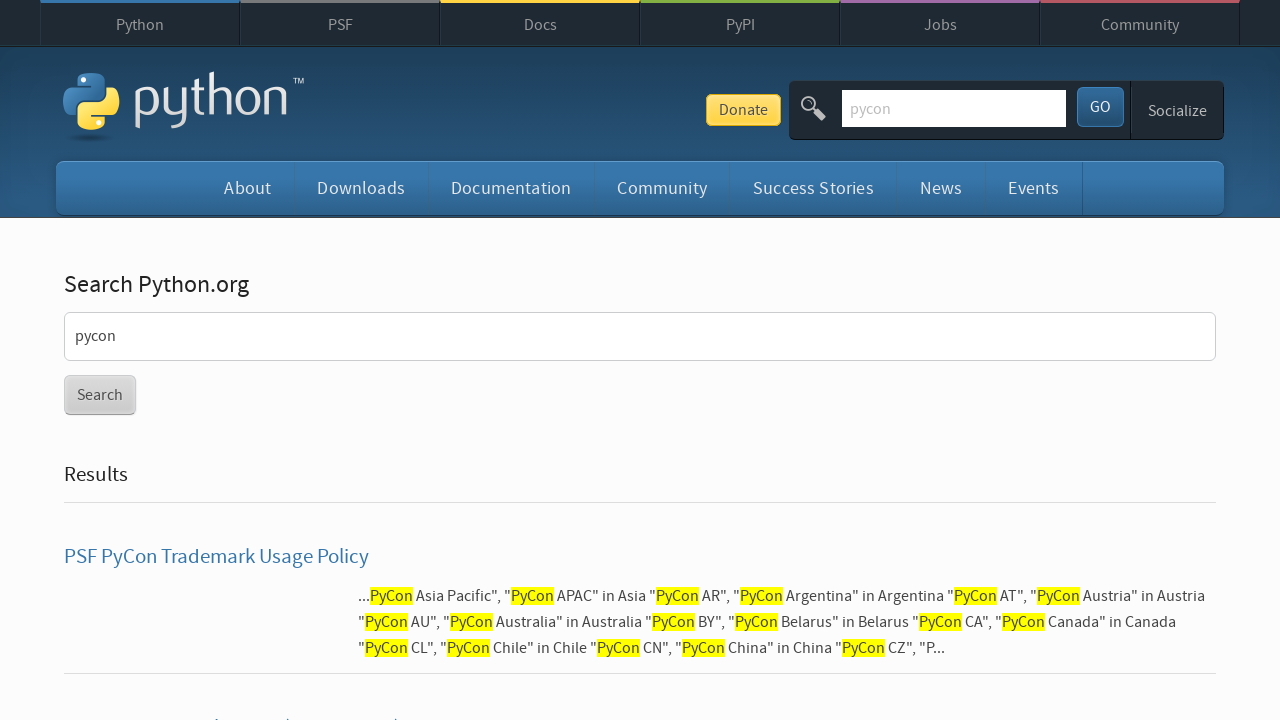